Tests radio button selection on a demo form by clicking the label associated with the "Yes" radio button option

Starting URL: https://demoqa.com/radio-button

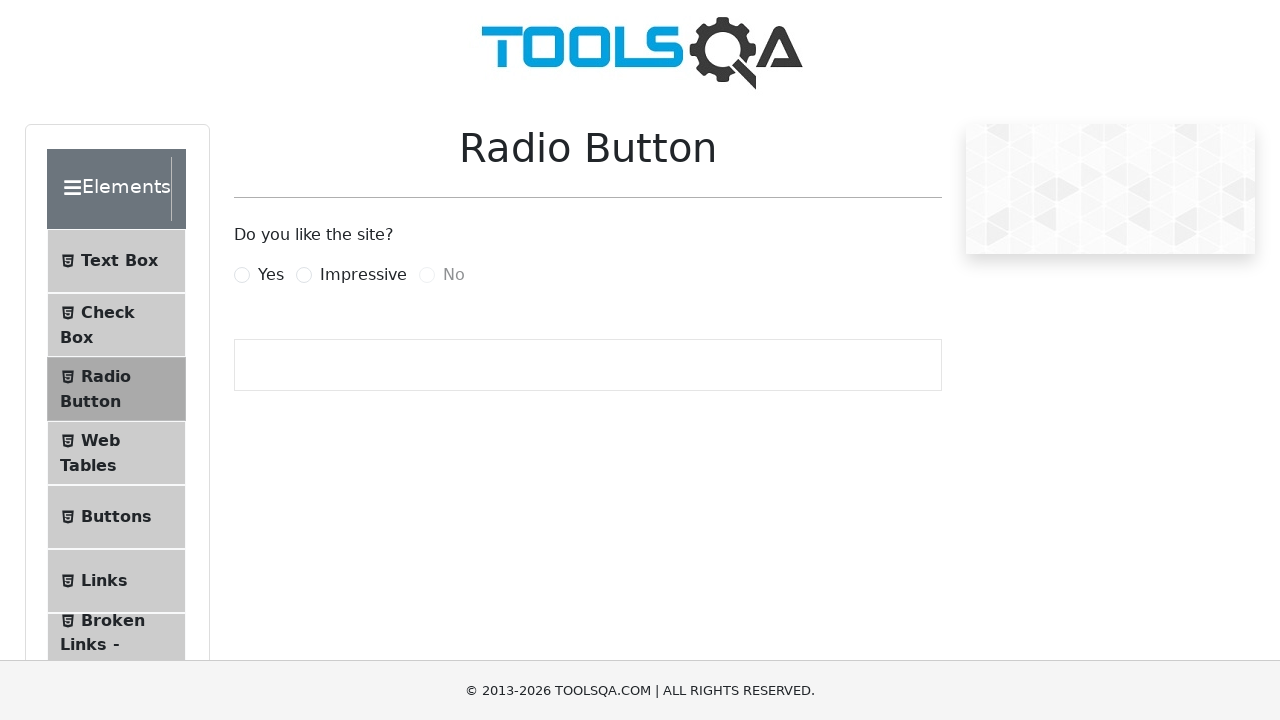

Clicked the label for the 'Yes' radio button option at (271, 275) on label[for="yesRadio"]
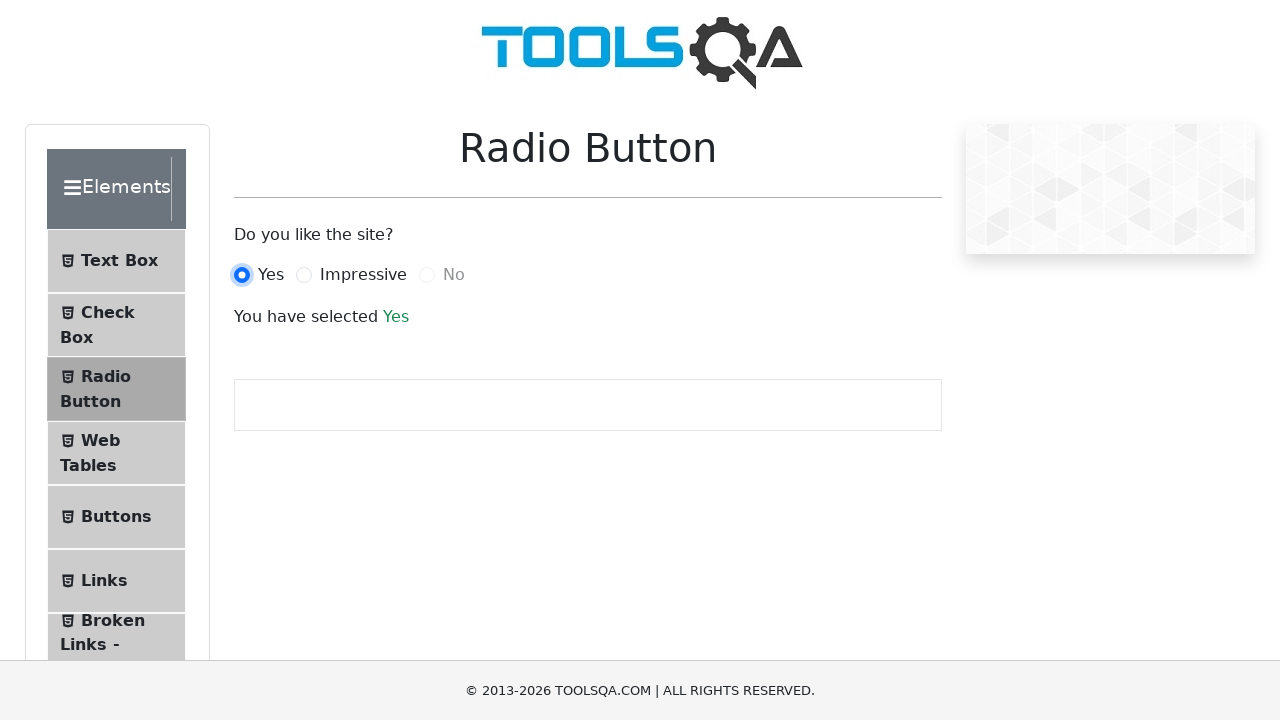

Verified the 'Yes' radio button is selected
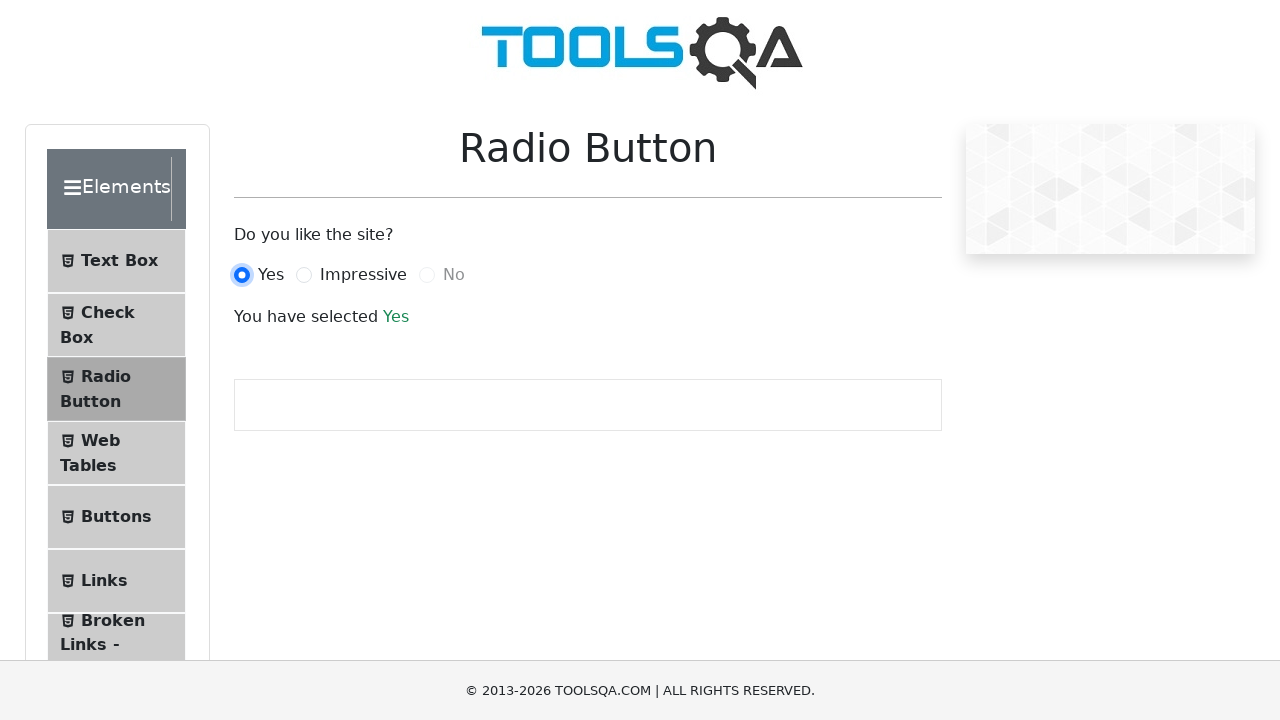

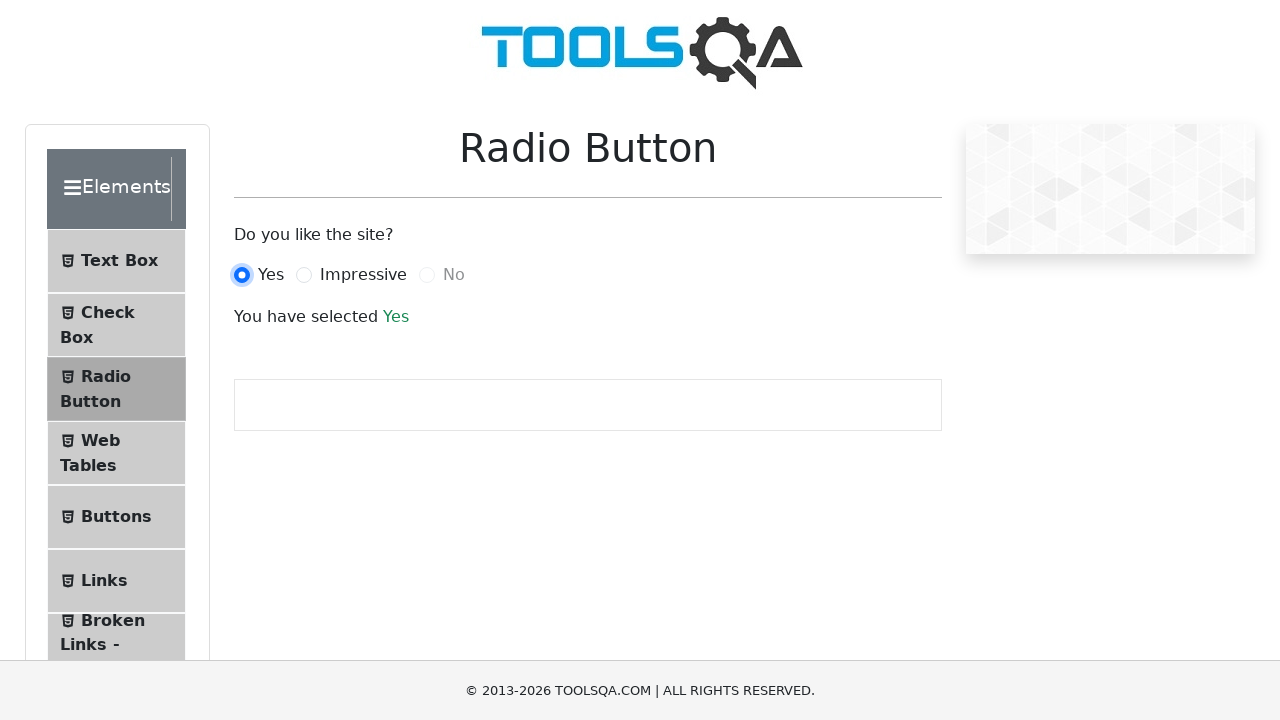